Tests the e-commerce demo site by adding an iPhone 12 product to the cart and verifying the cart displays the correct item

Starting URL: https://bstackdemo.com/

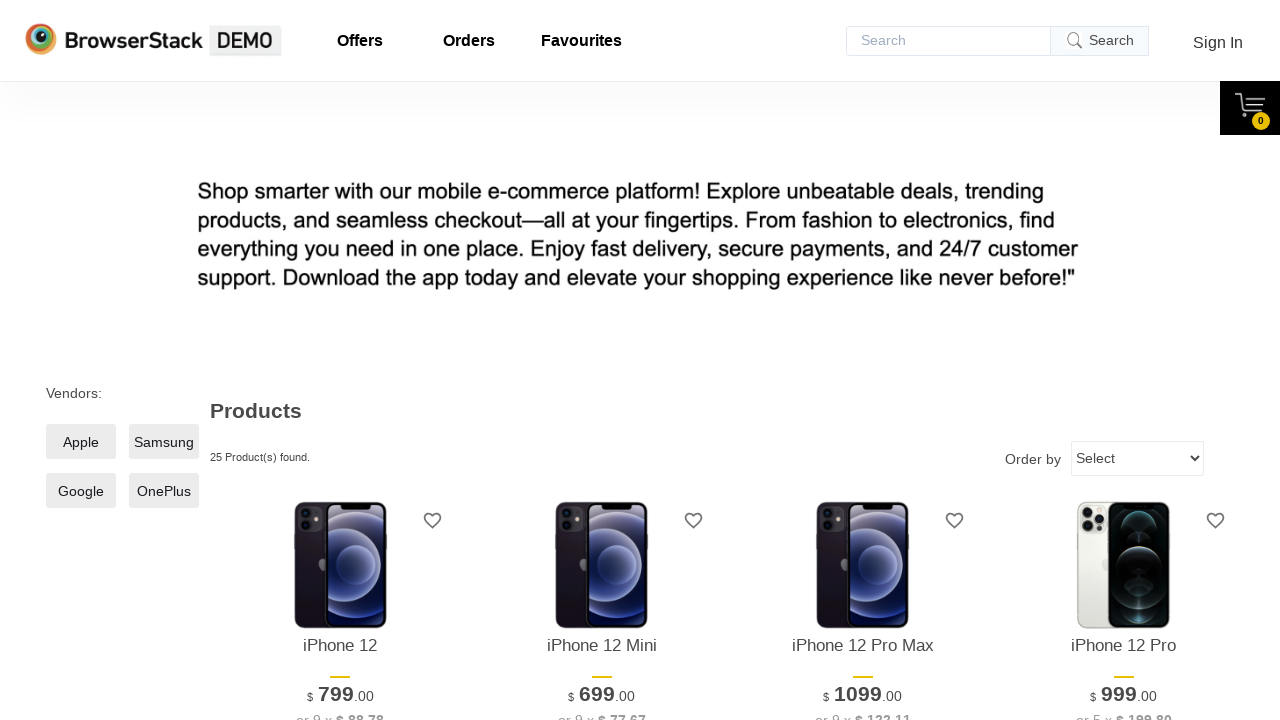

Page loaded and DOM content ready
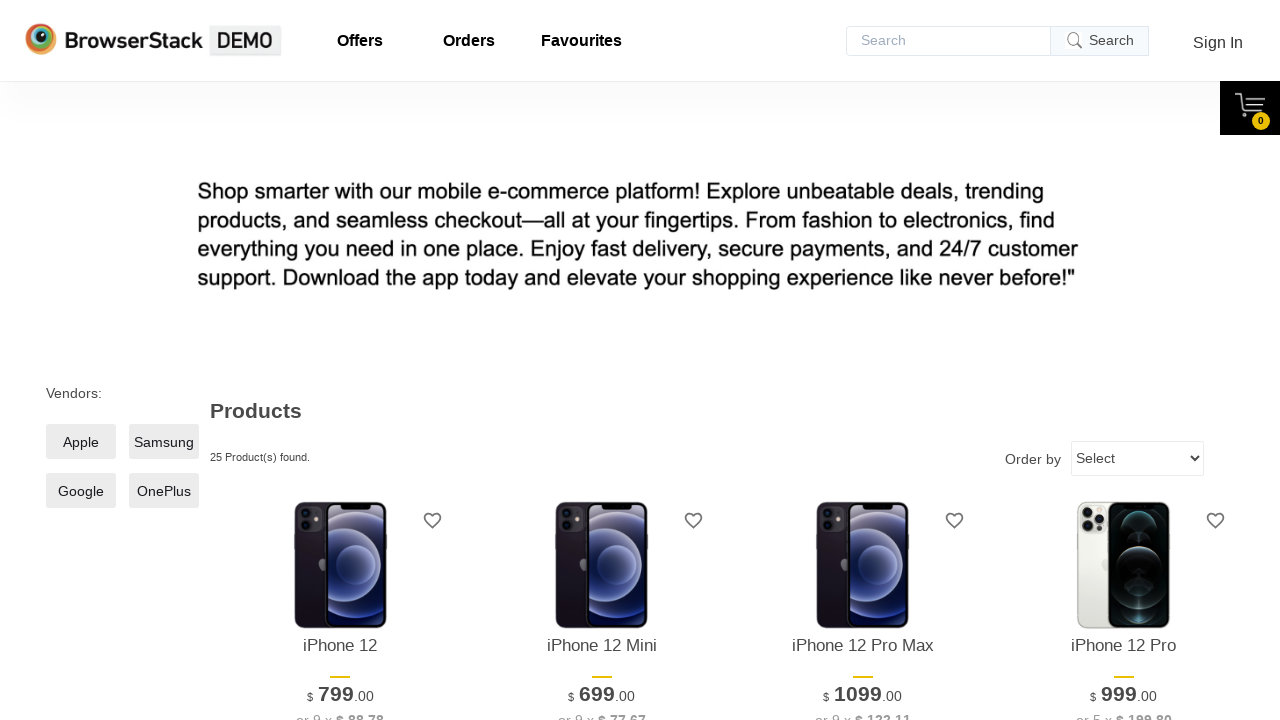

Retrieved iPhone 12 product text from page
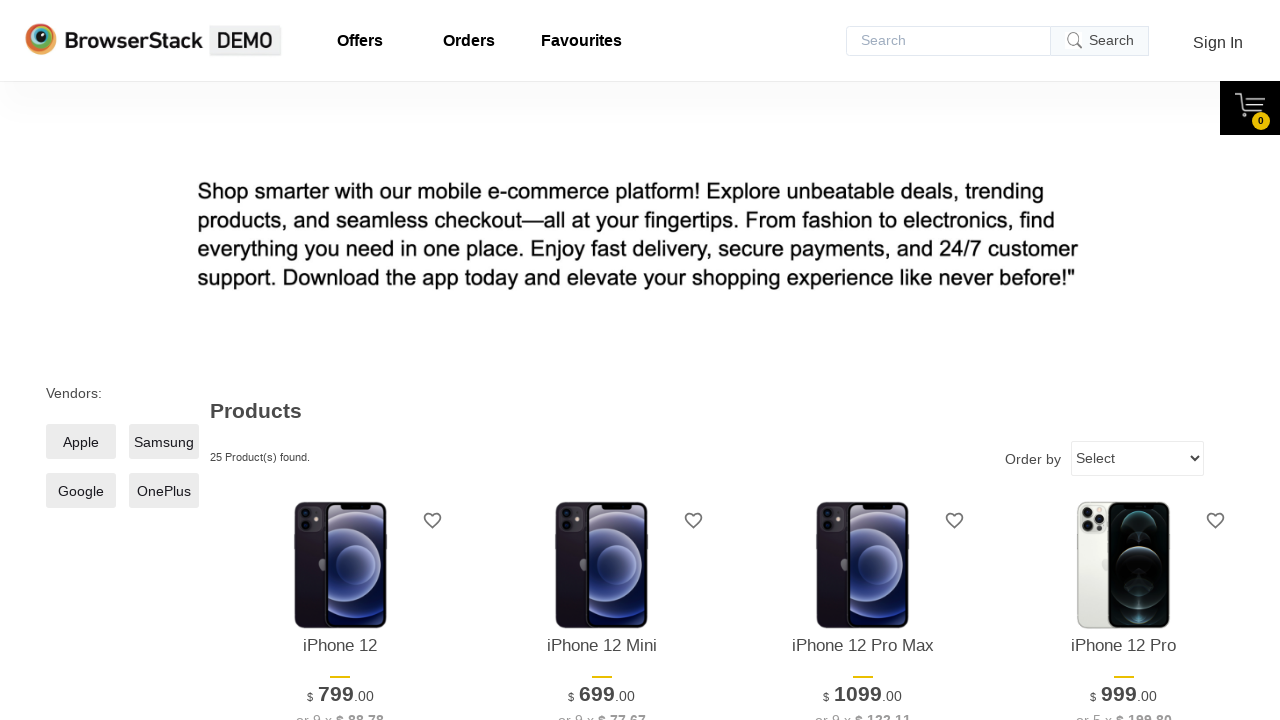

Clicked 'Add to cart' button for iPhone 12 at (340, 361) on xpath=//*[@id="1"]/div[4]
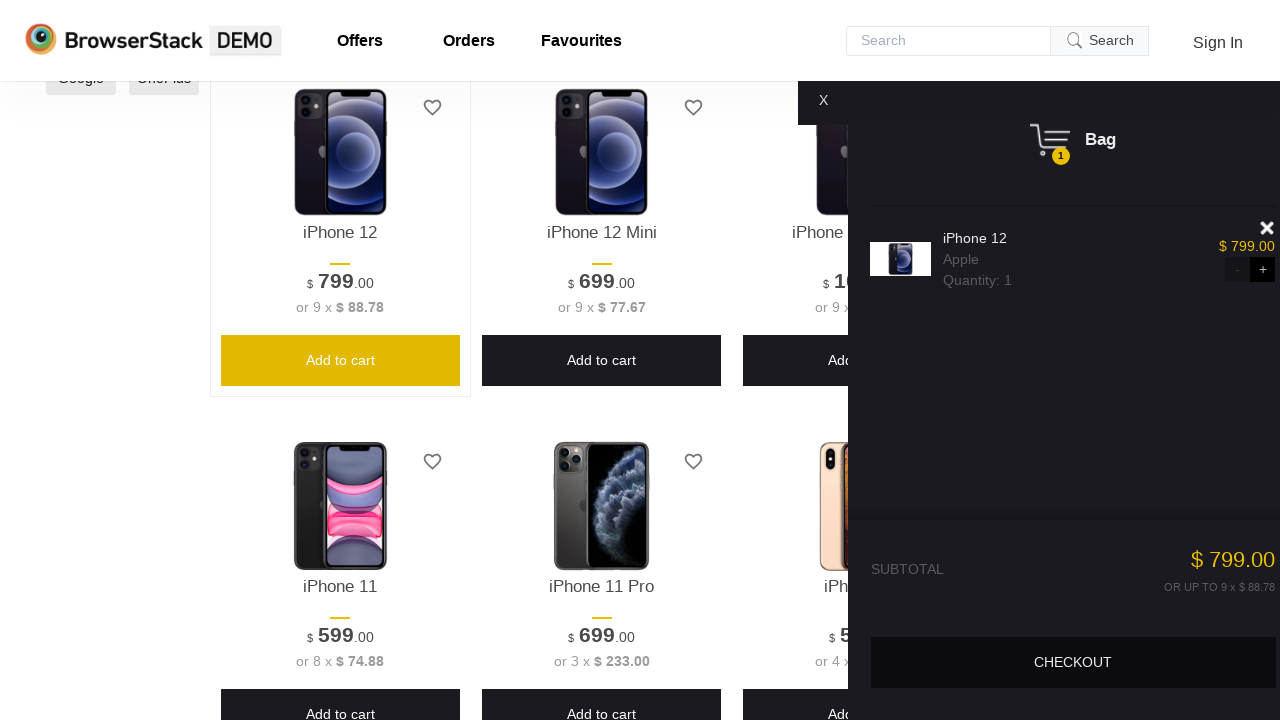

Cart pane became visible
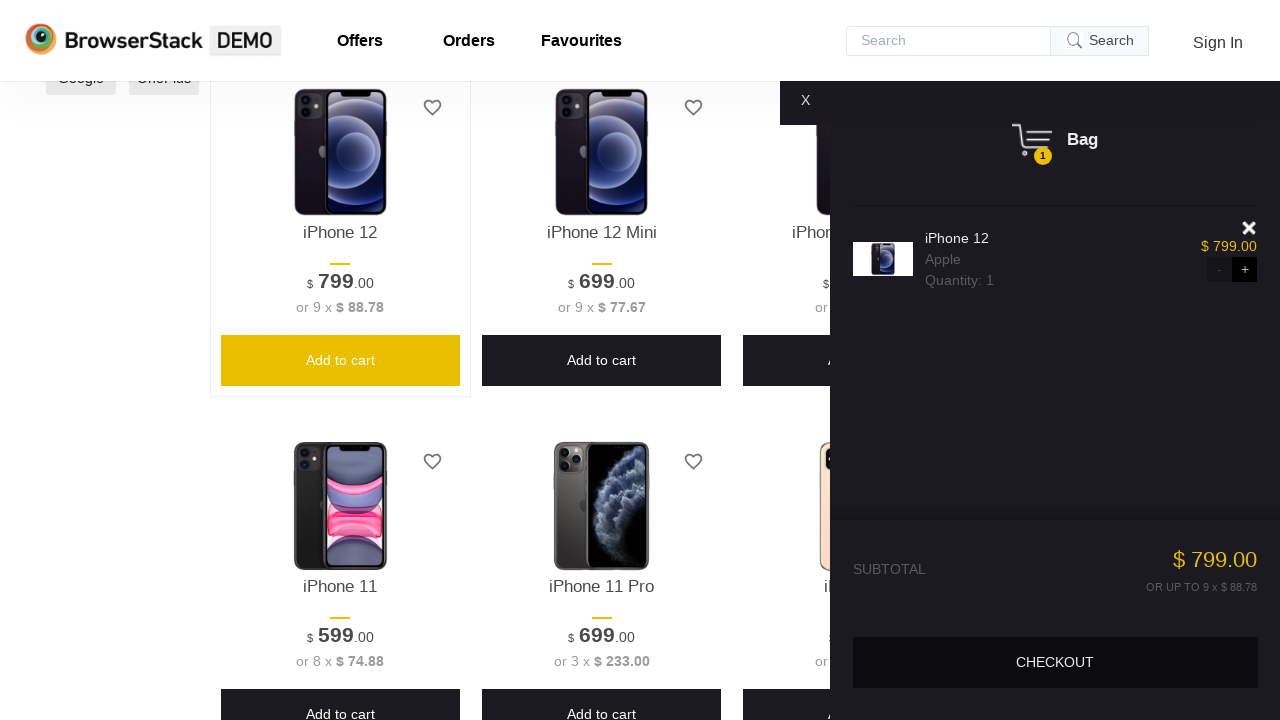

Retrieved product text from cart
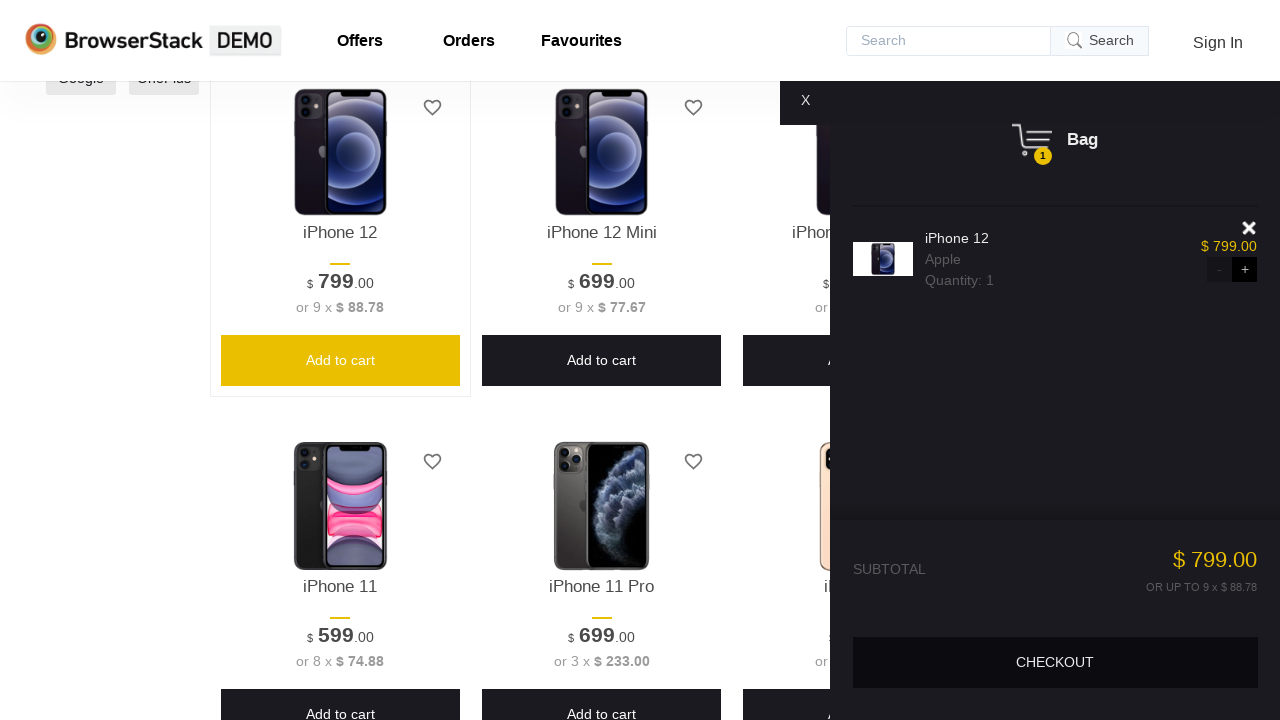

Verified iPhone 12 product in cart matches product on page
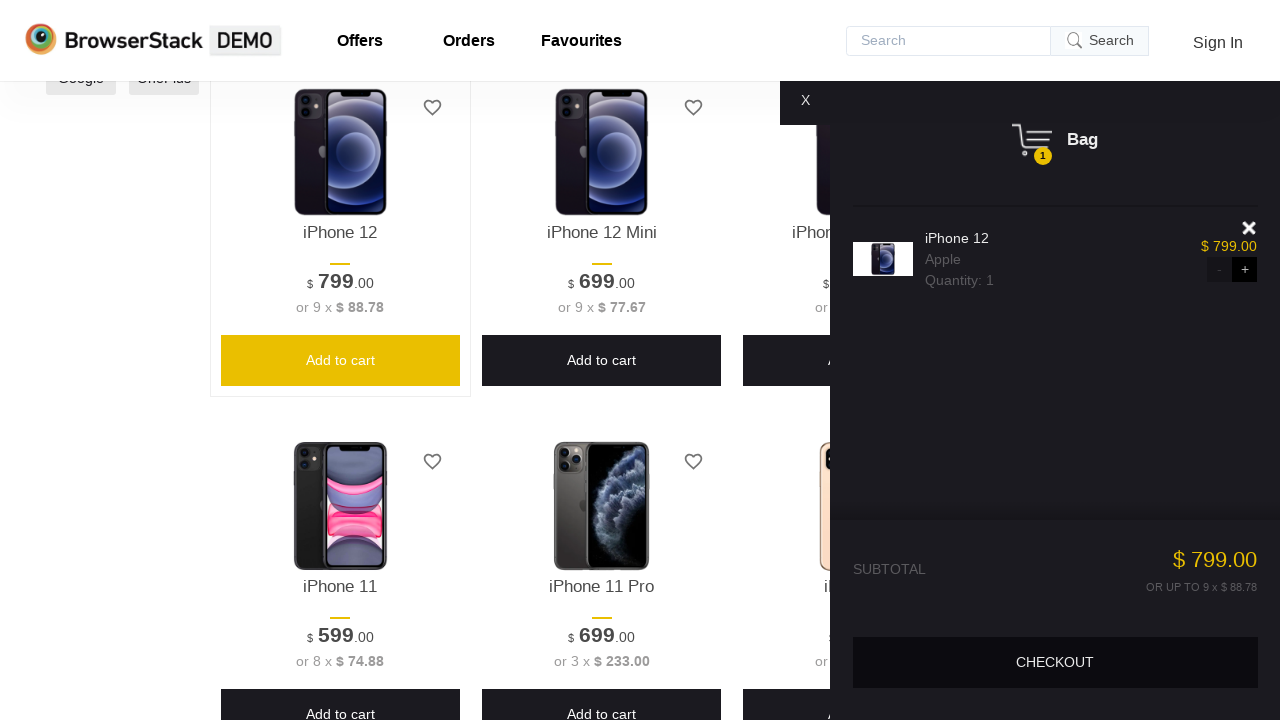

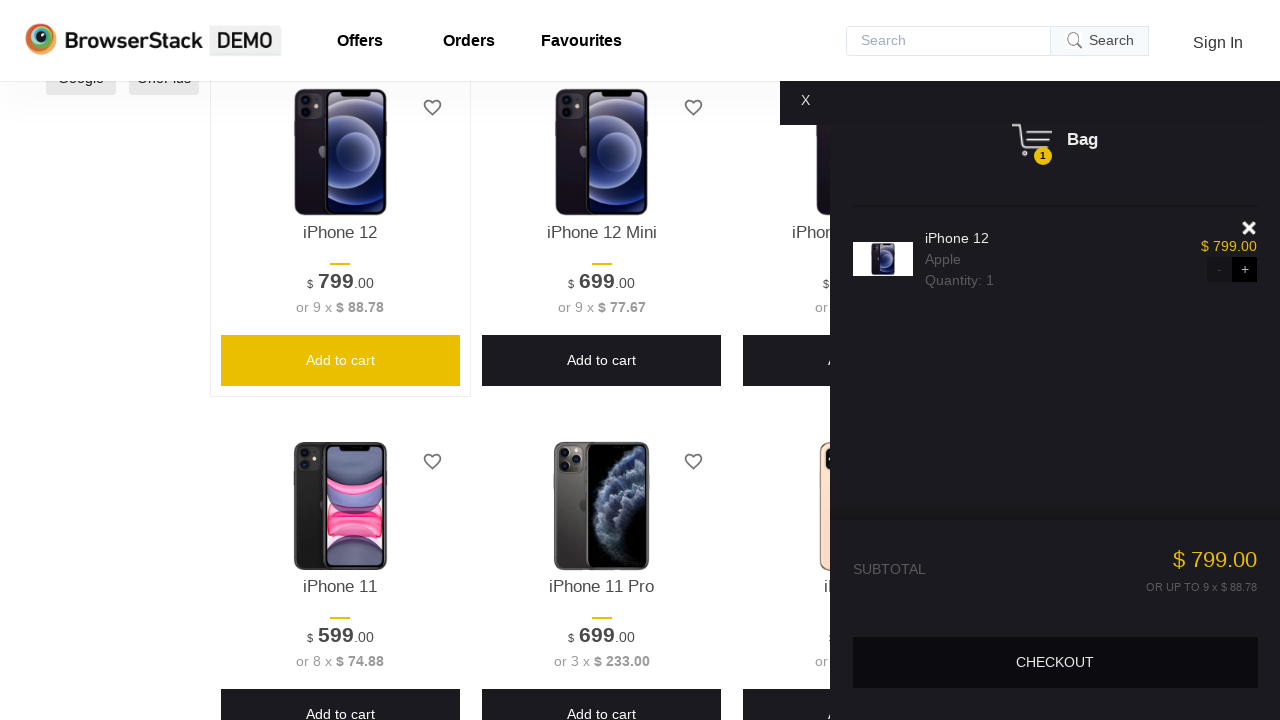